Tests state dropdown selection by selecting different states using various methods (value, visible text, index) and verifying the final selection

Starting URL: https://practice.cydeo.com/dropdown

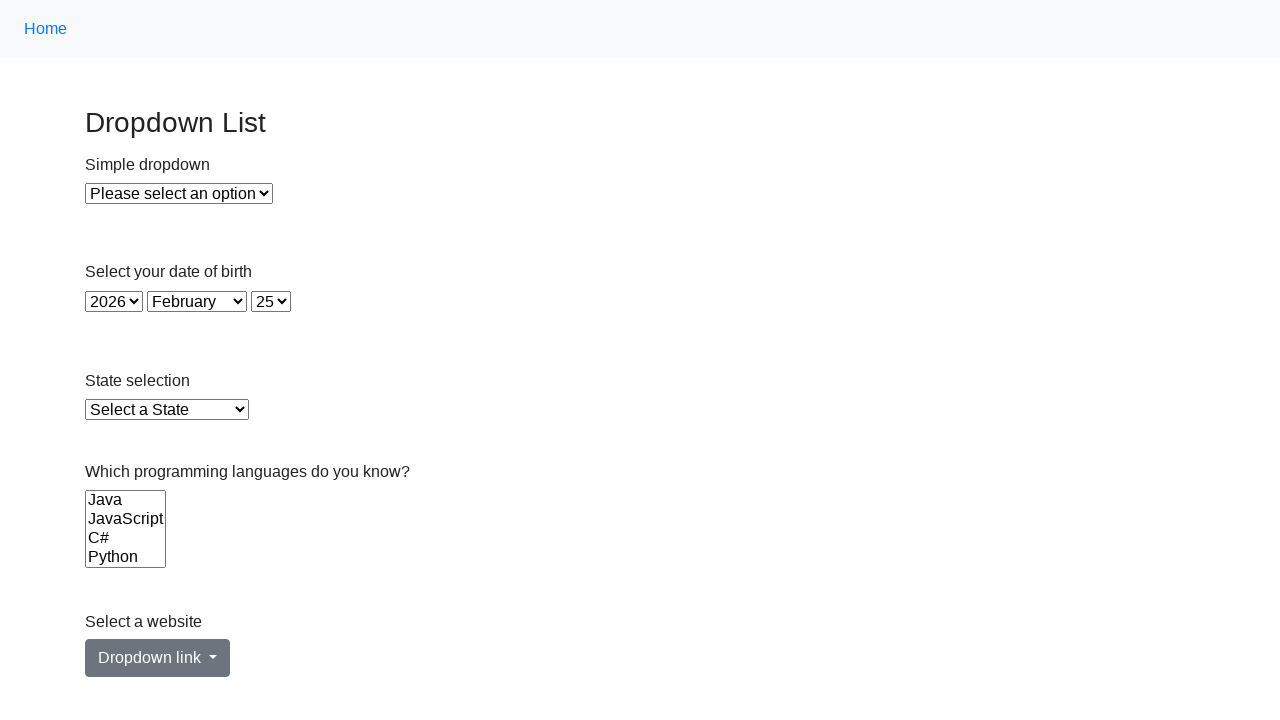

Selected Illinois from state dropdown by value 'IL' on #state
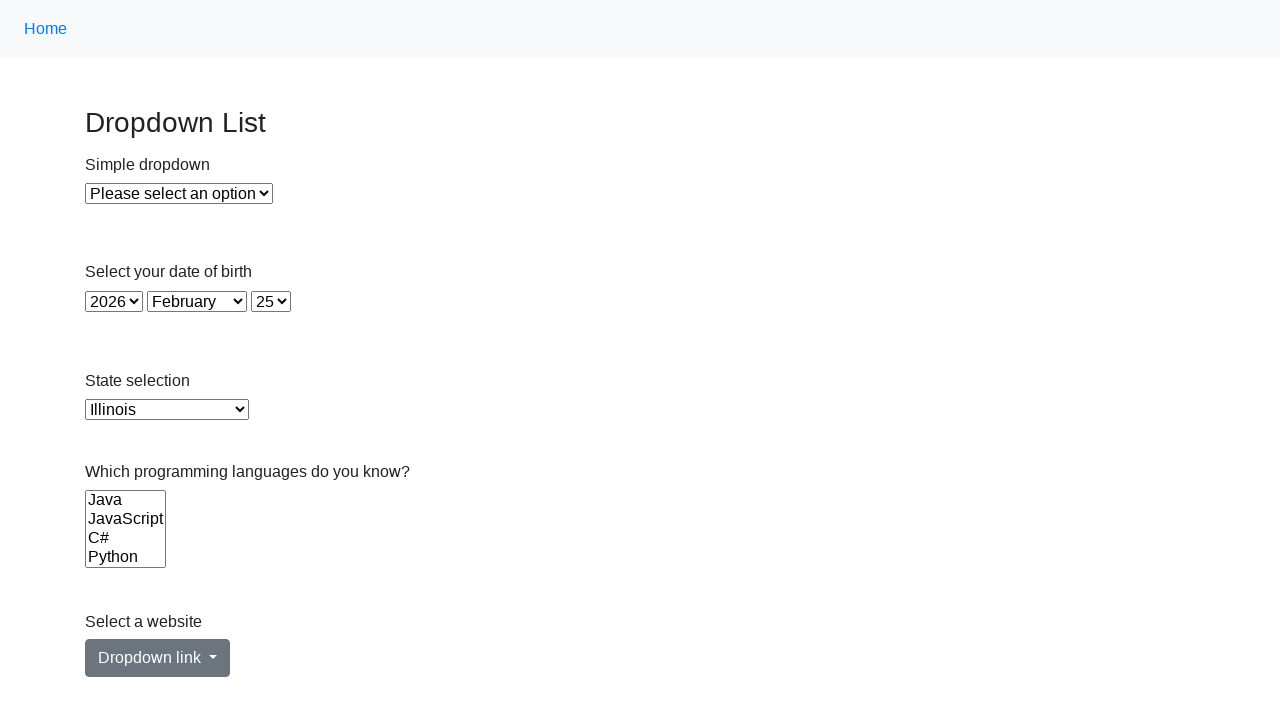

Selected Virginia from state dropdown by visible text on #state
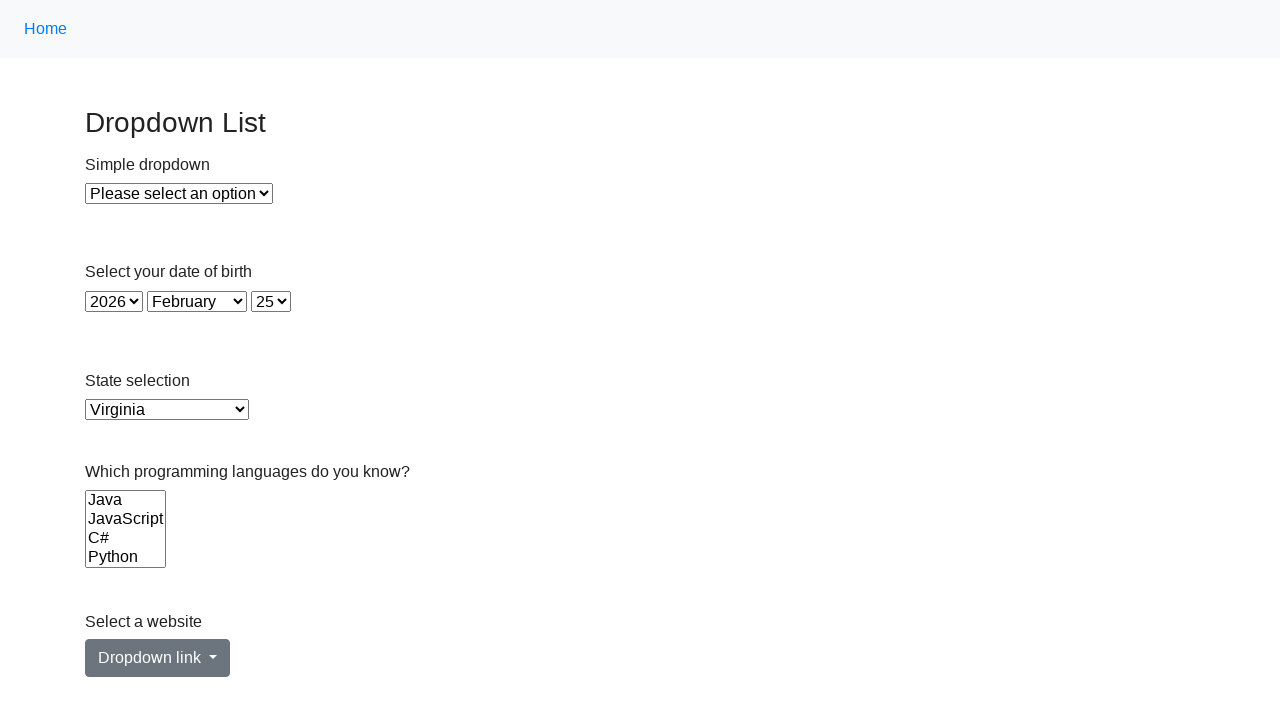

Selected California from state dropdown by value 'CA' on #state
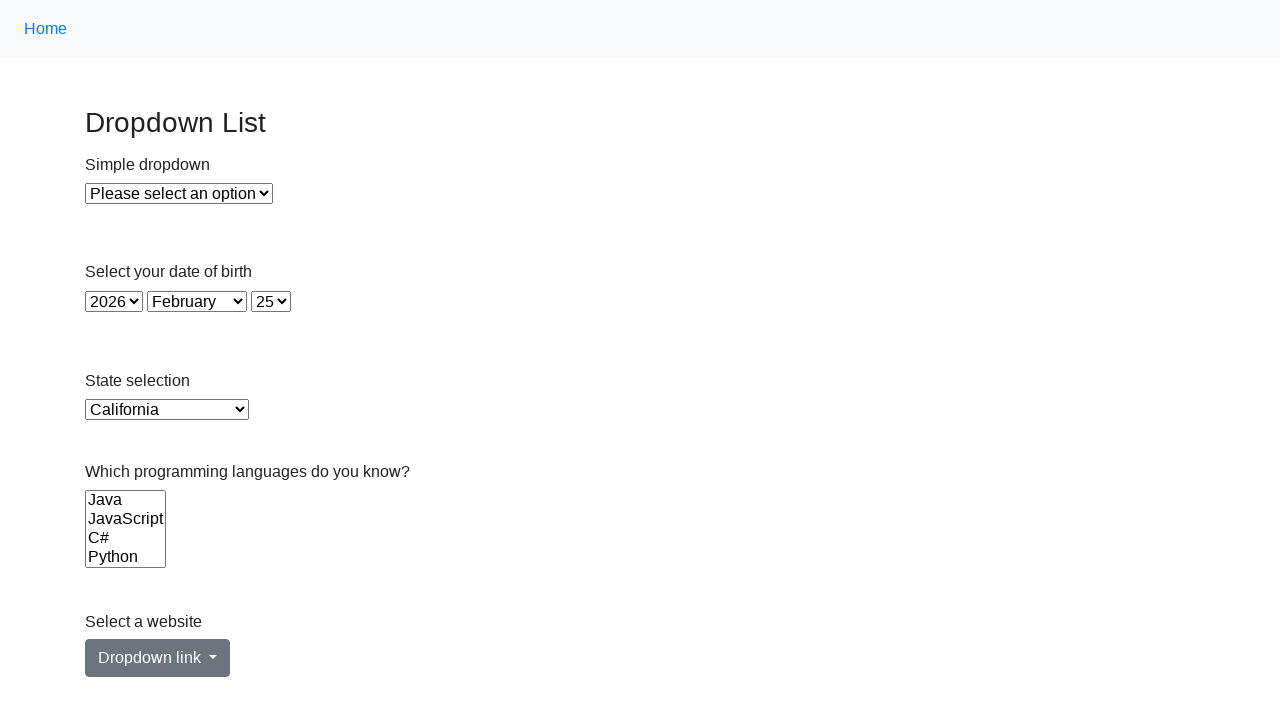

Retrieved selected option text to verify California selection
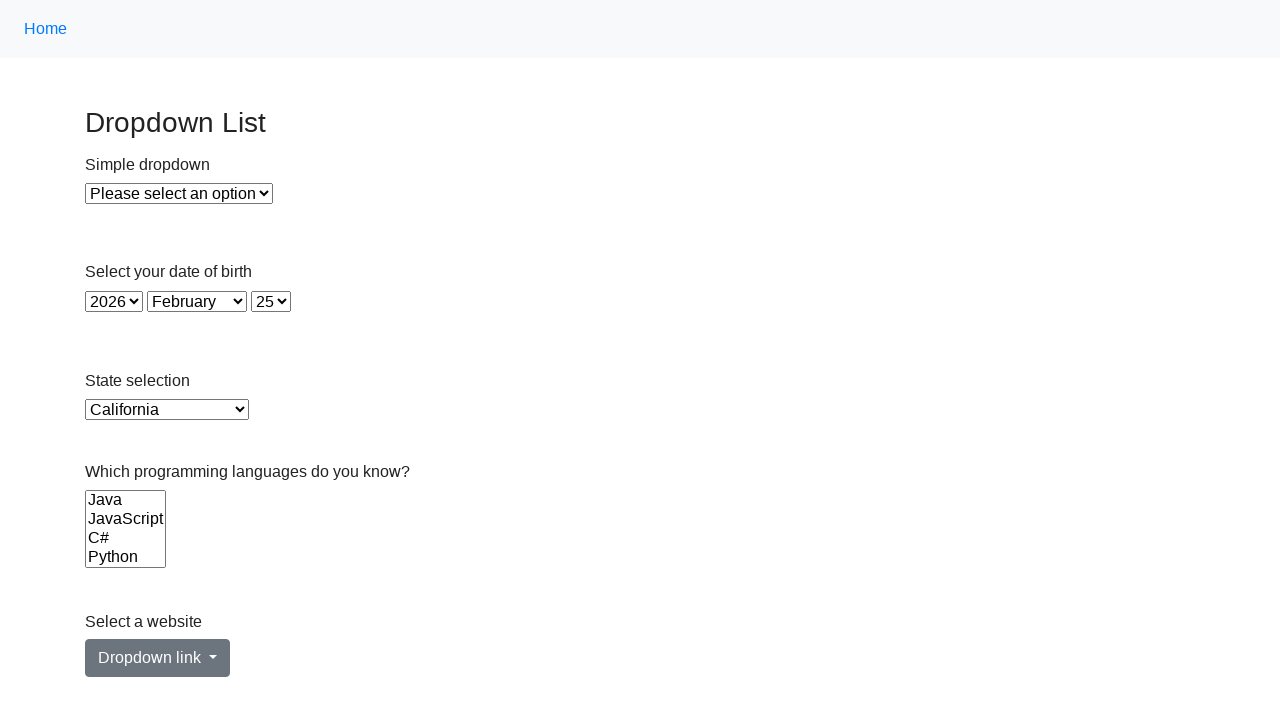

Verified that California is the selected state option
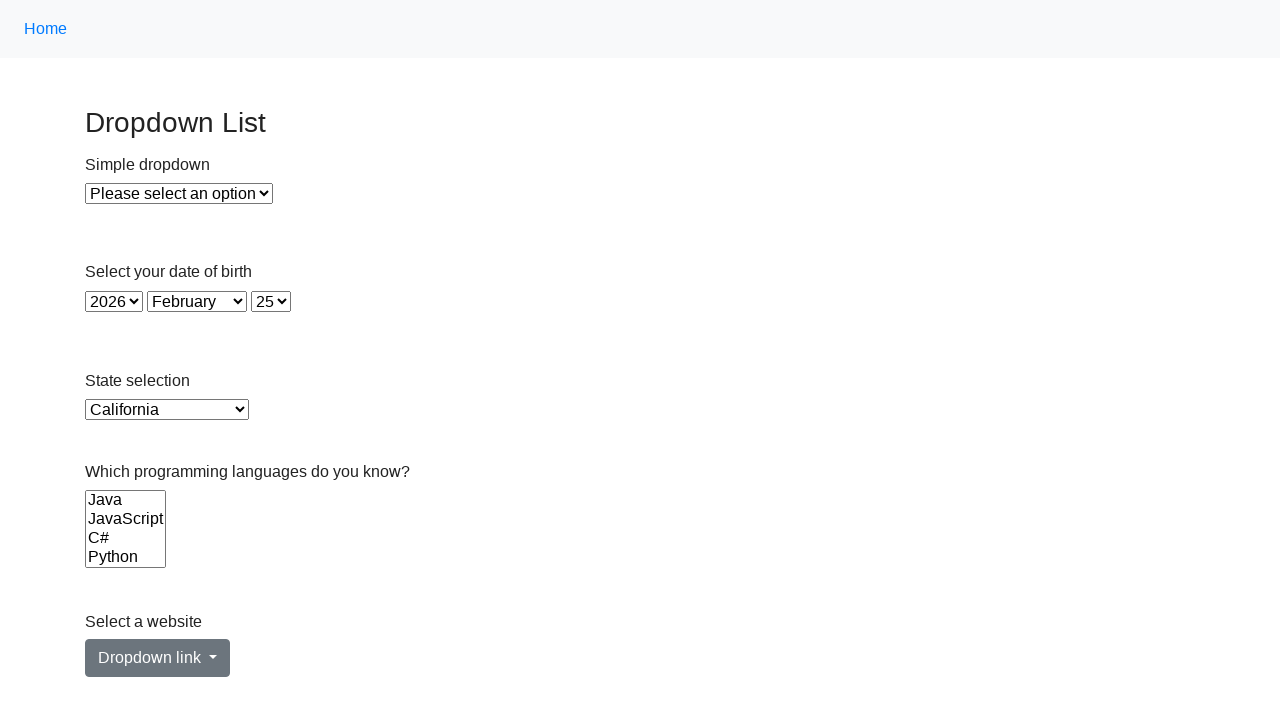

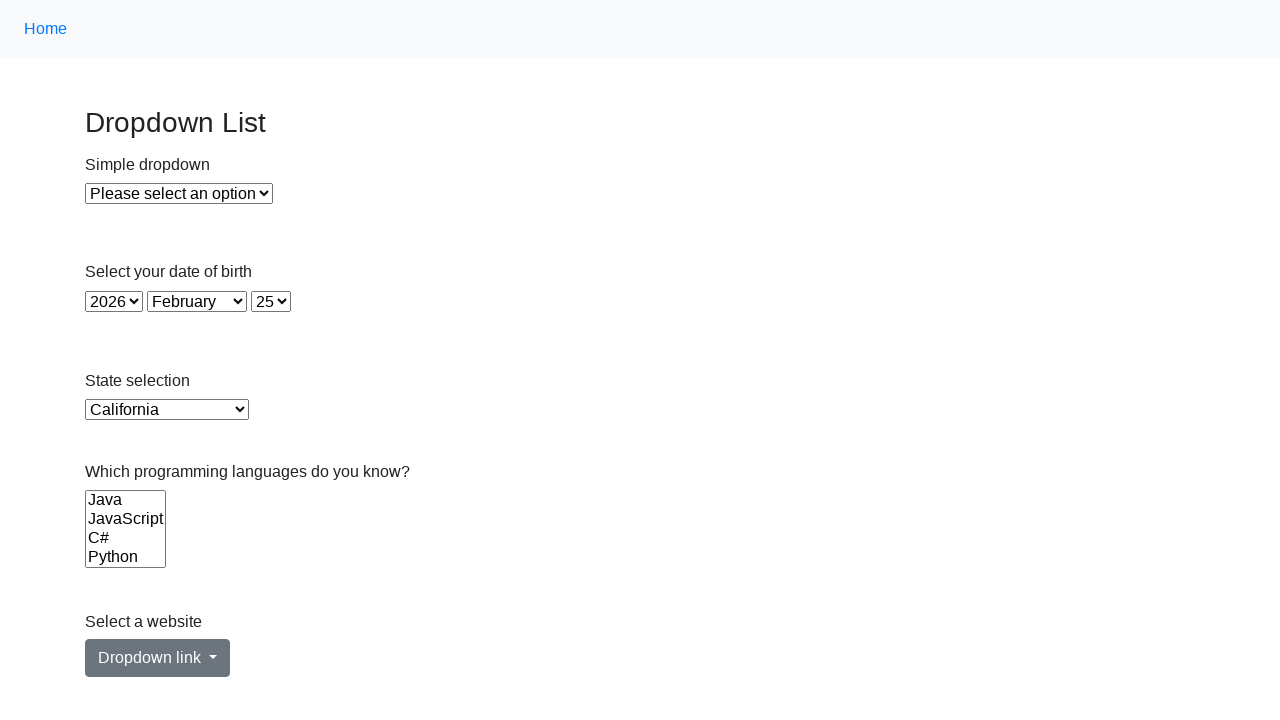